Tests dropdown selection functionality by selecting a country from a dropdown menu using its value attribute

Starting URL: https://testautomationpractice.blogspot.com/

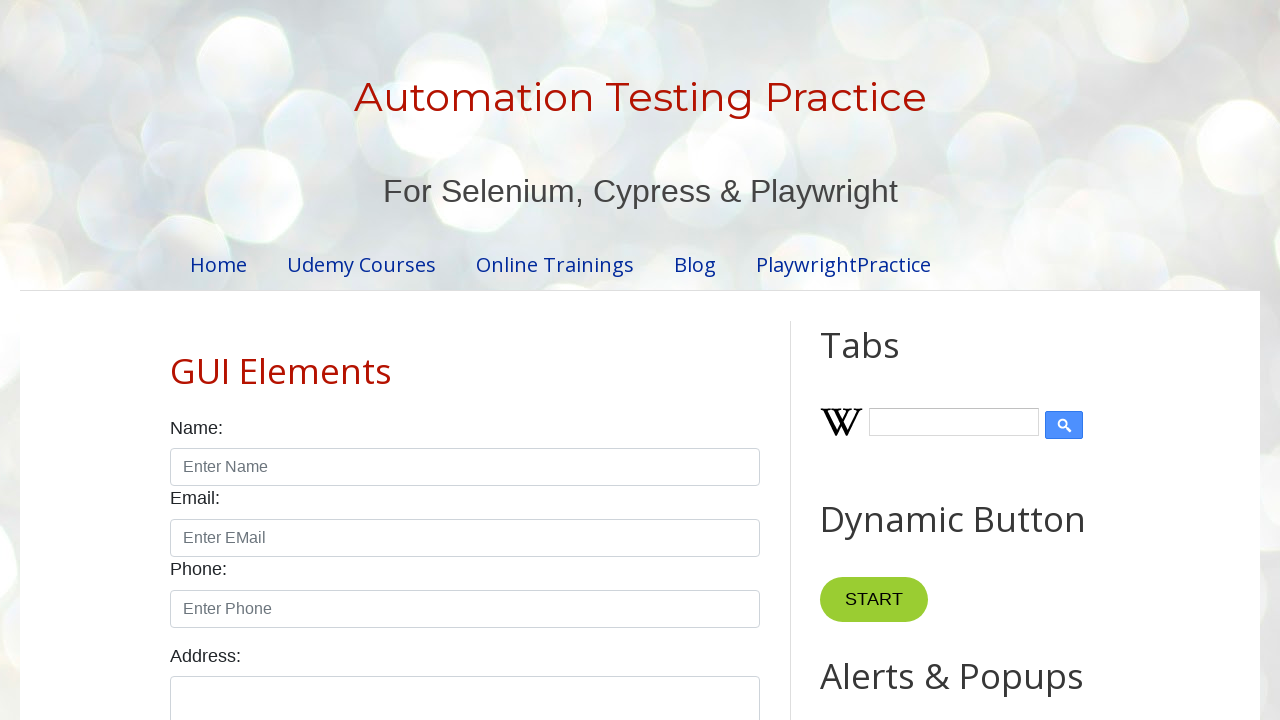

Navigated to test automation practice website
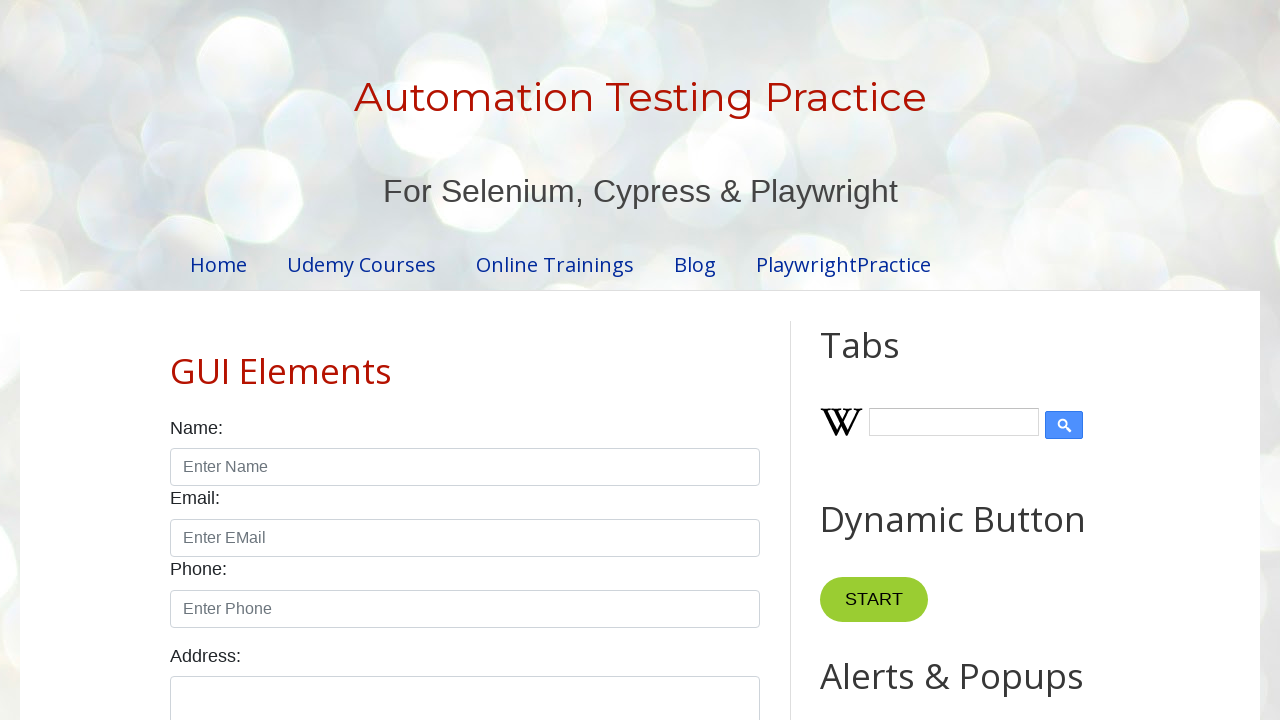

Selected 'australia' from country dropdown on #country
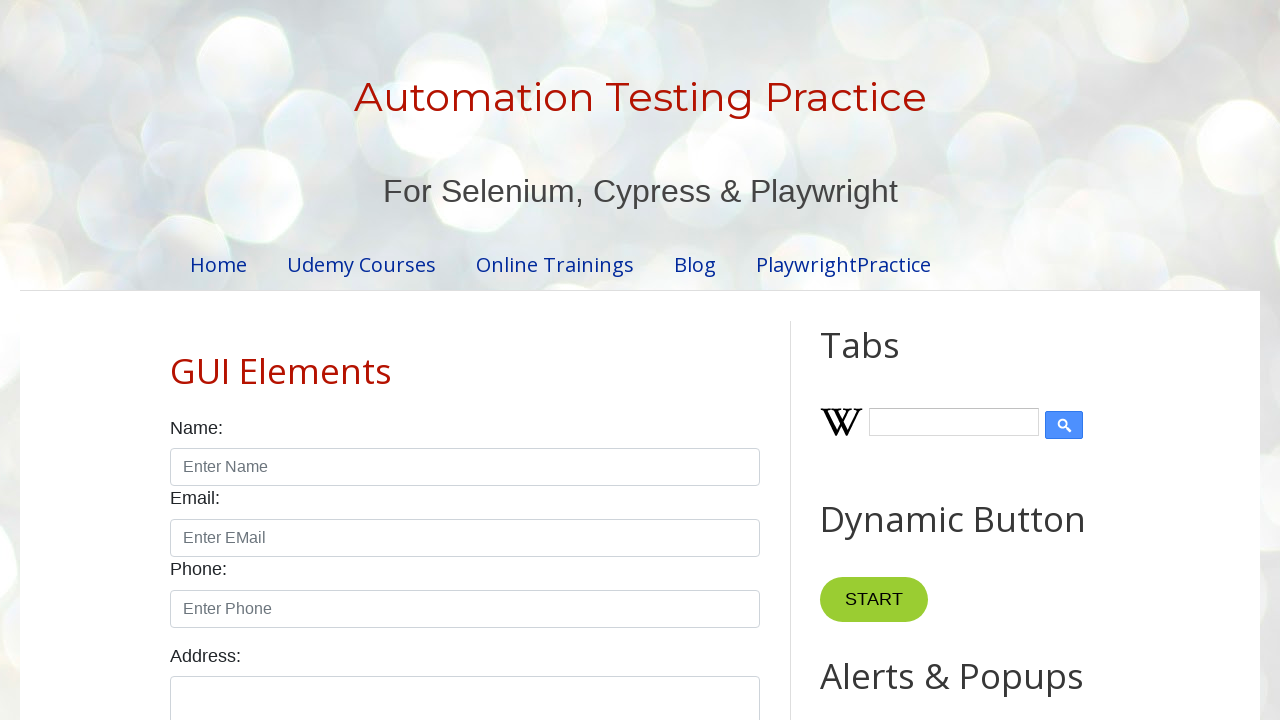

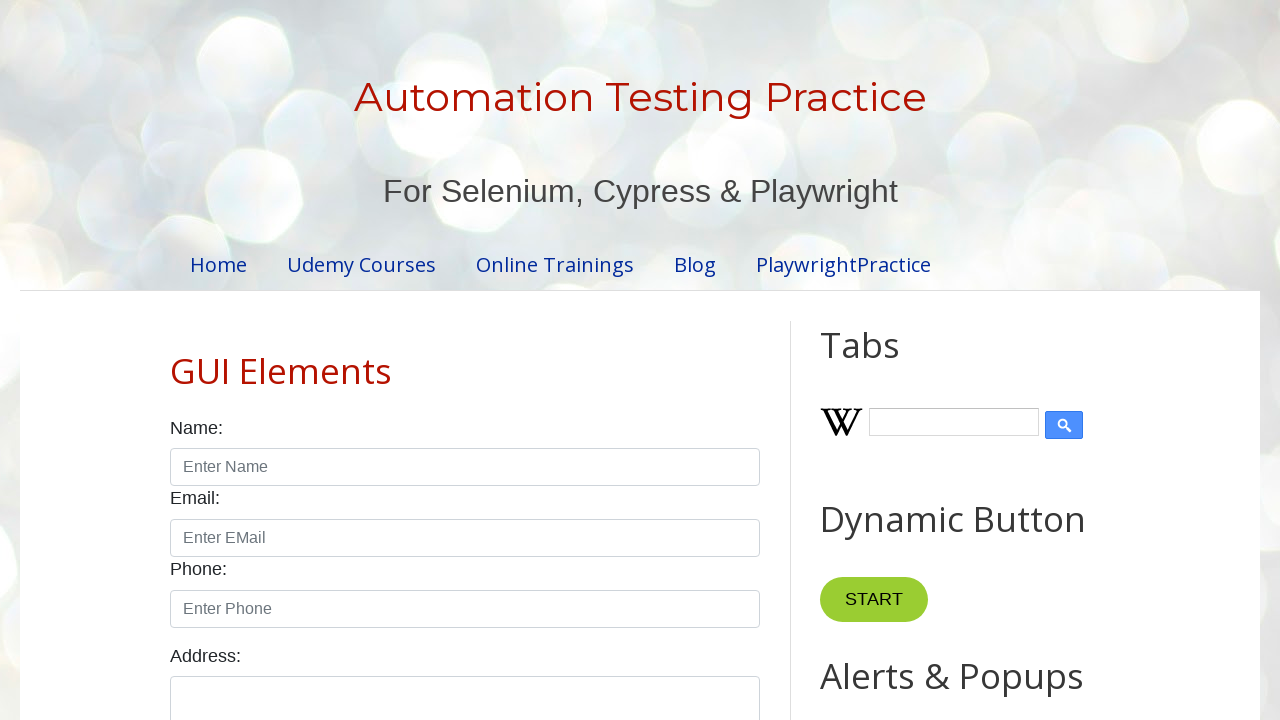